Tests displaying jQuery Growl notifications on a page by injecting jQuery, jQuery Growl library and styles via JavaScript execution, then triggering various notification types (plain, error, notice, warning).

Starting URL: http://the-internet.herokuapp.com

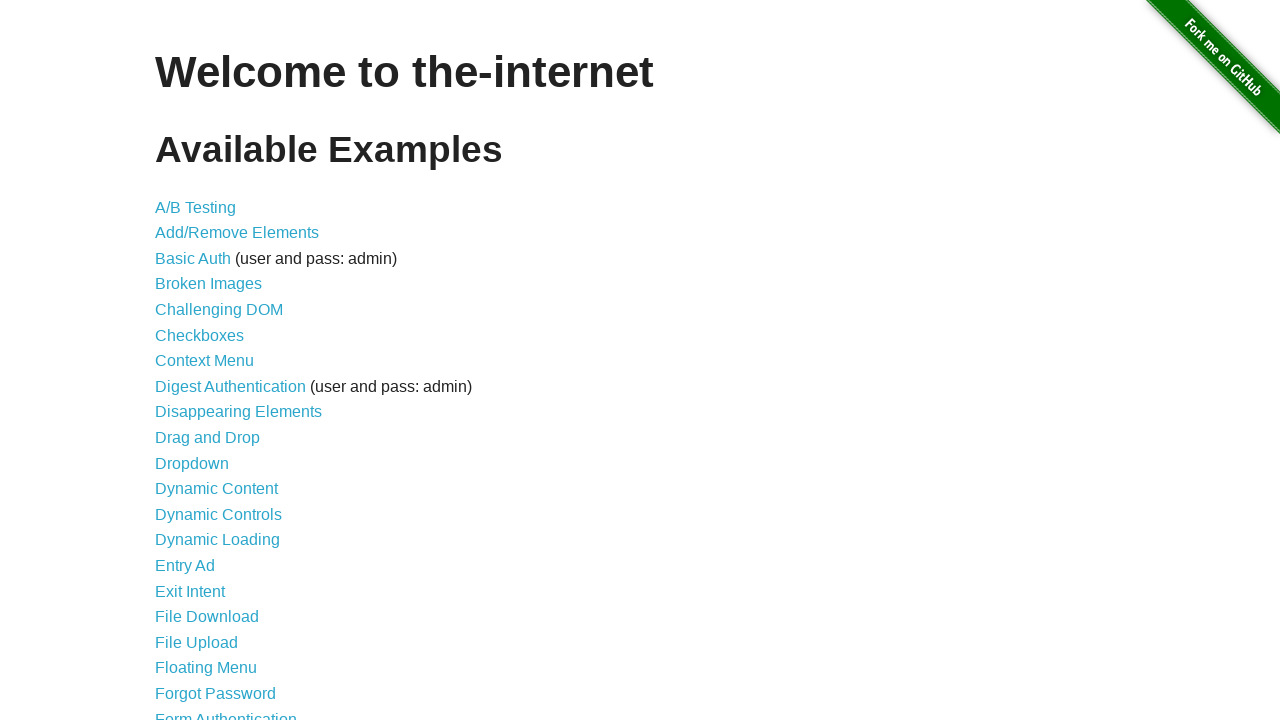

Injected jQuery library if not already present
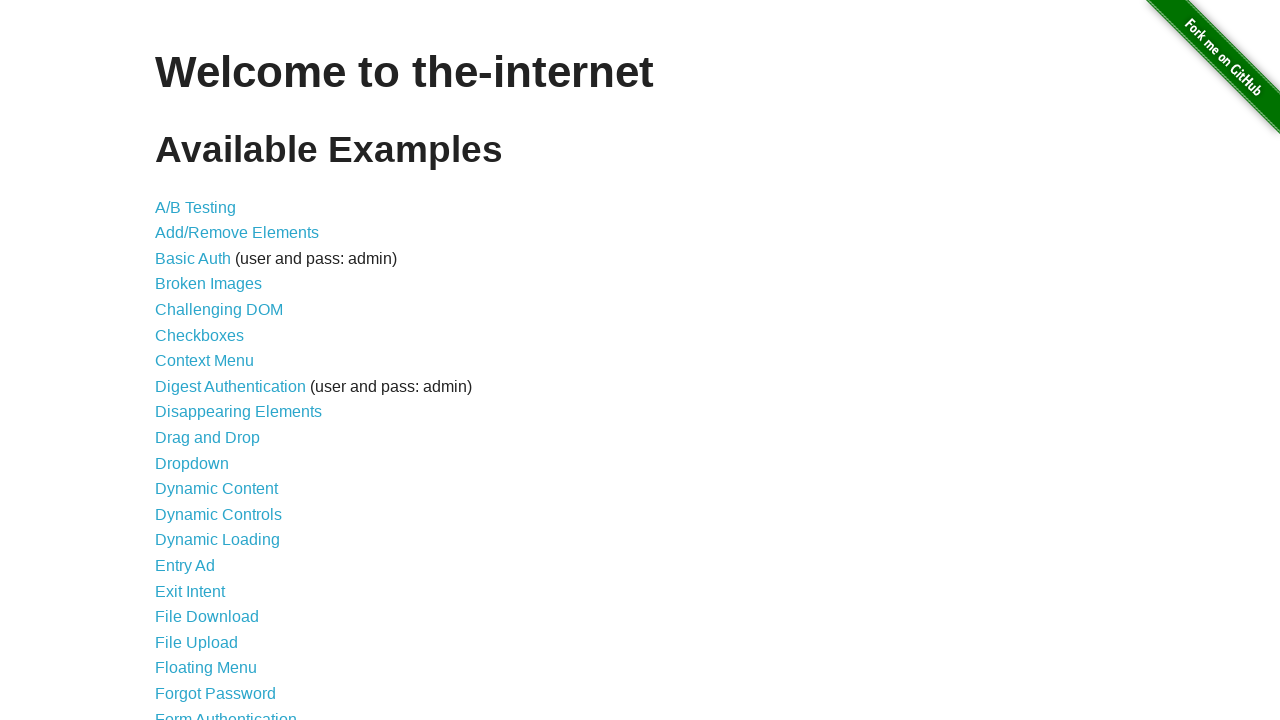

jQuery library loaded and ready
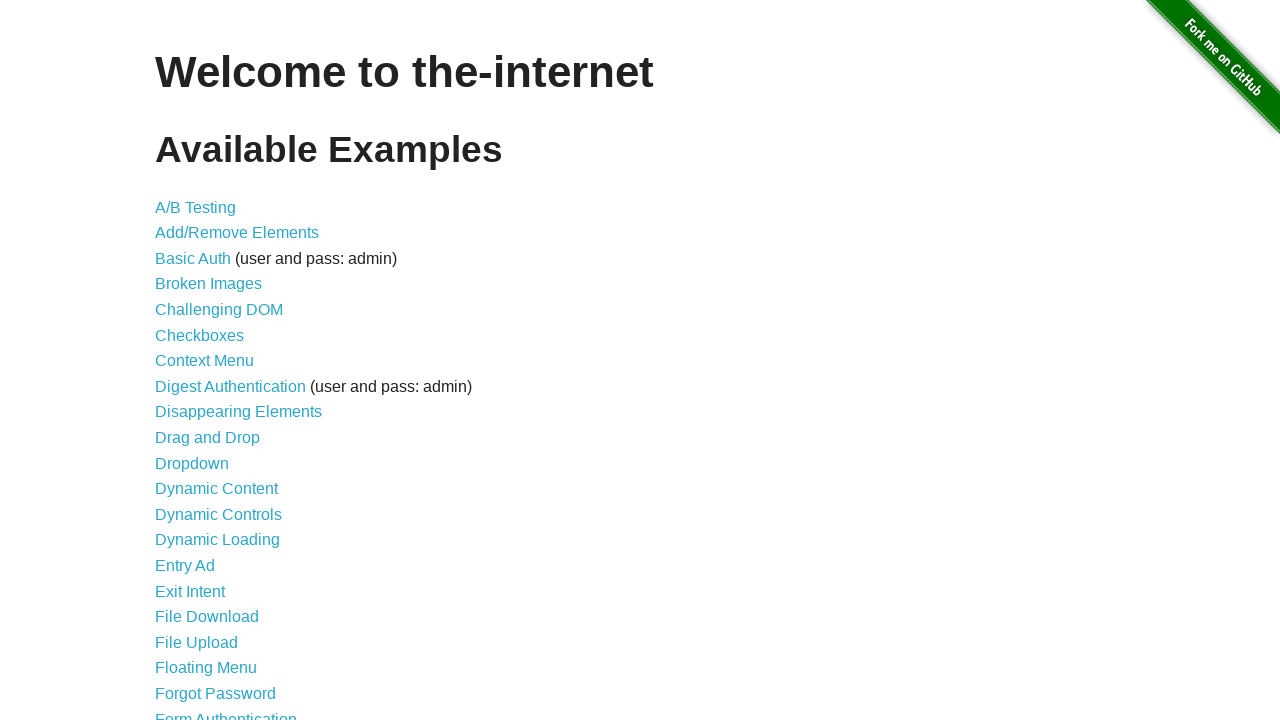

Injected jQuery Growl library script
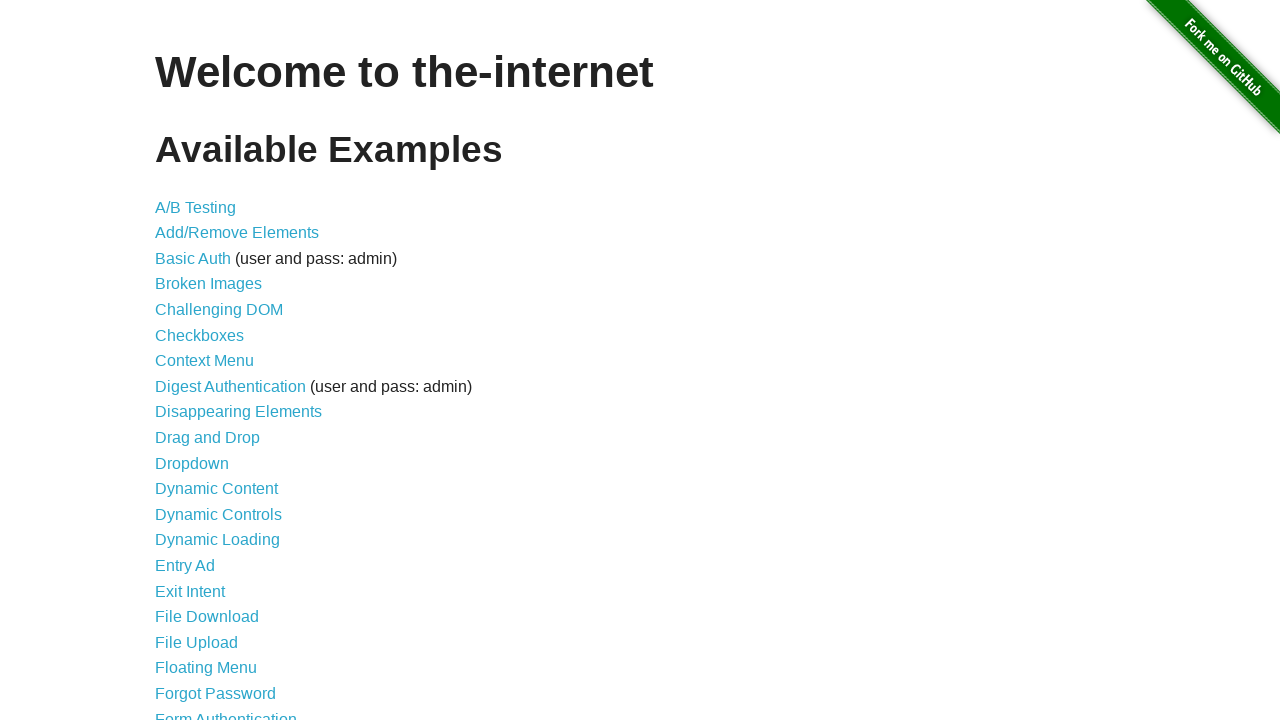

Injected jQuery Growl CSS styles
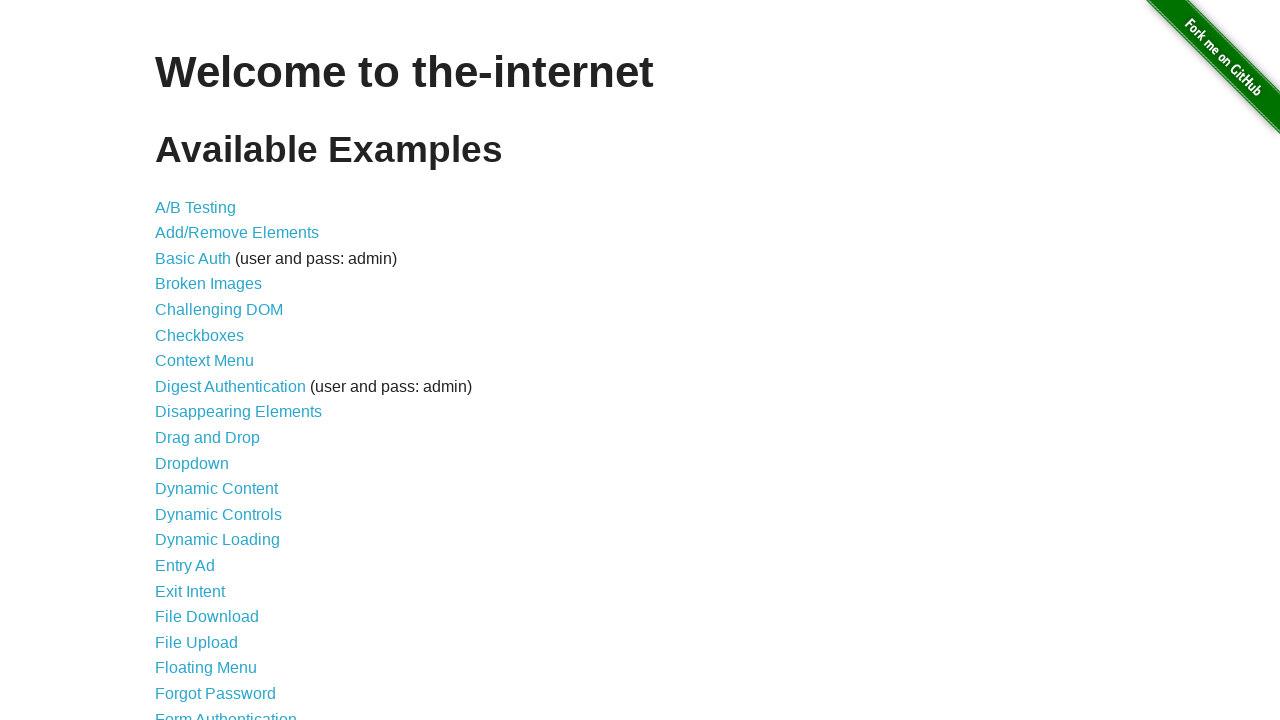

jQuery Growl library loaded and ready
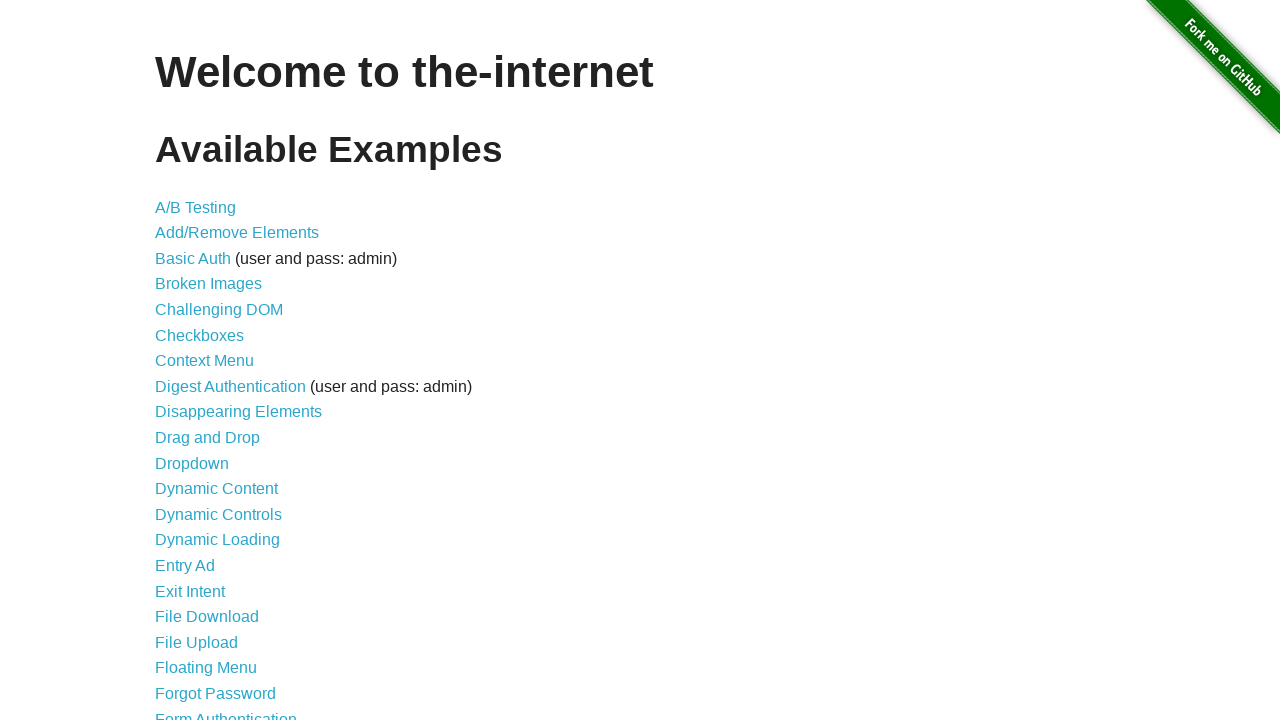

Displayed plain jQuery Growl notification with title 'GET' and message '/'
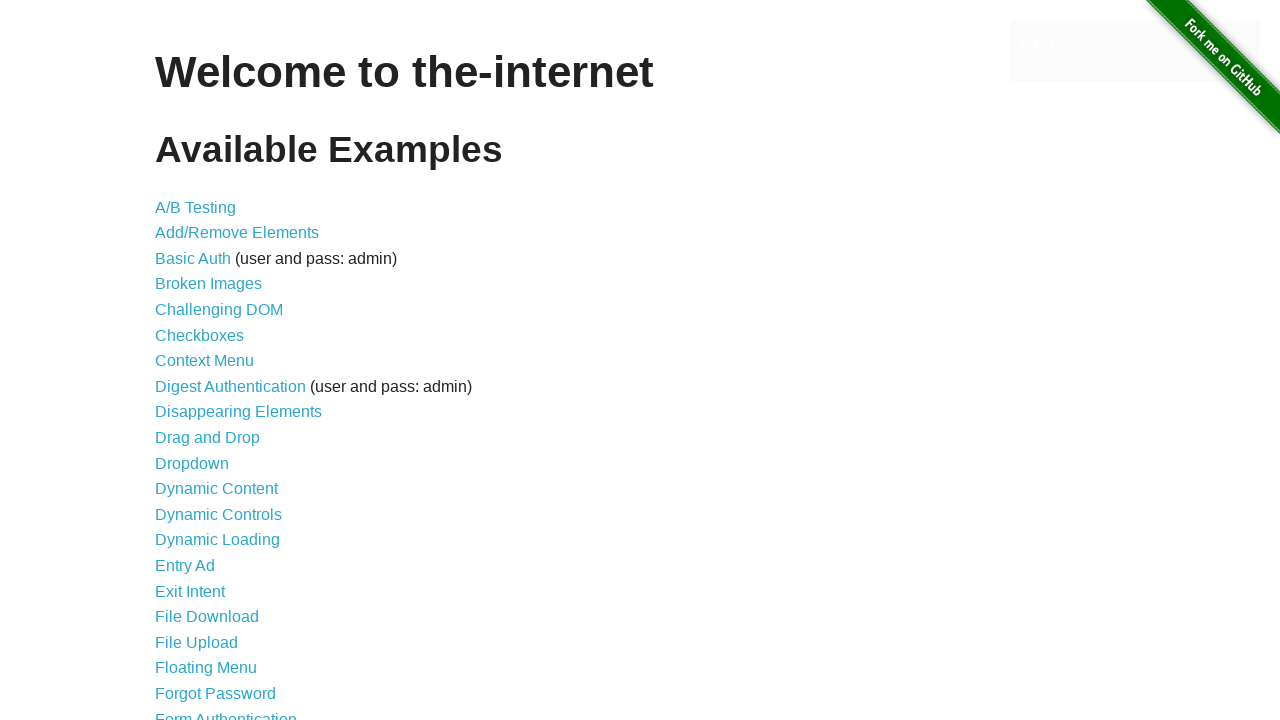

Displayed error jQuery Growl notification
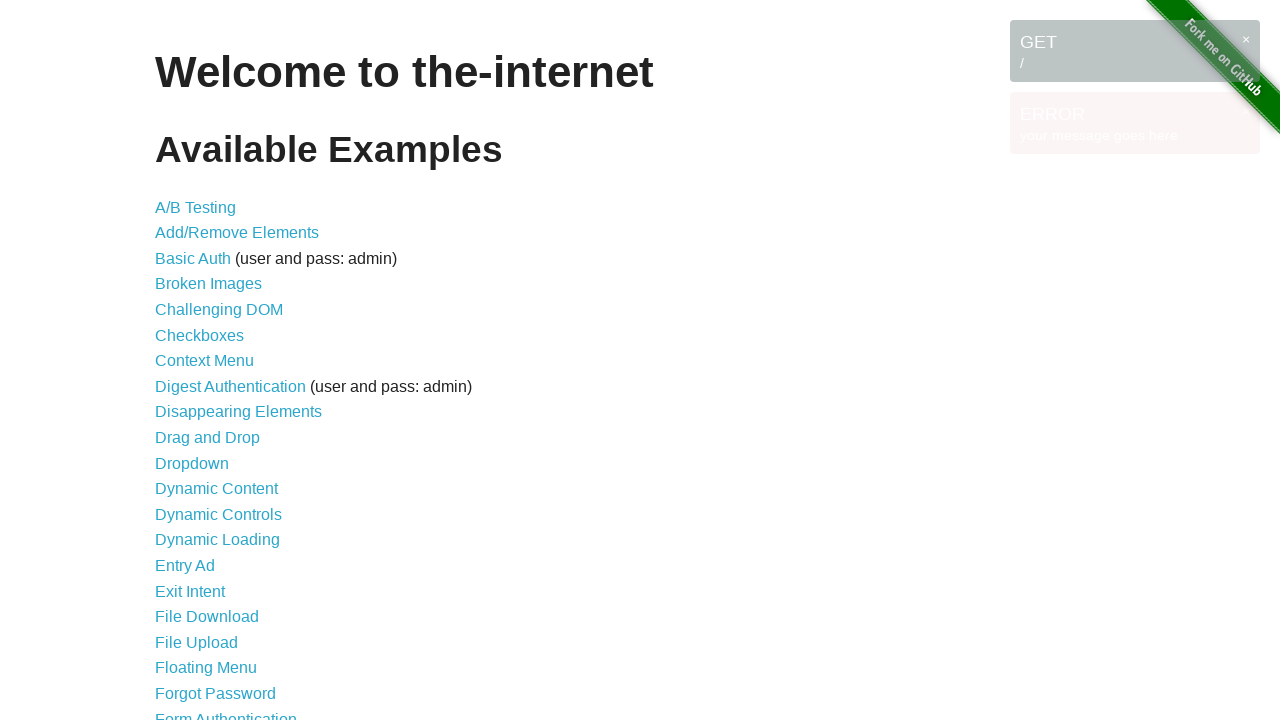

Displayed notice jQuery Growl notification
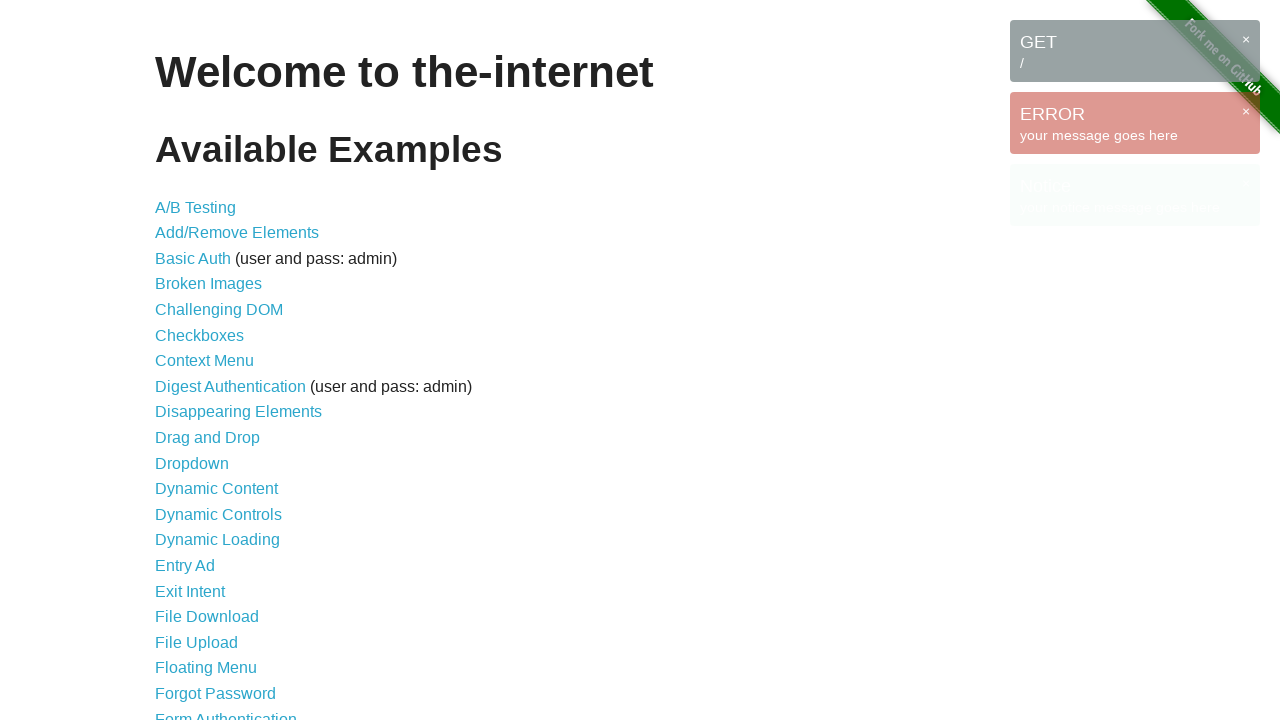

Displayed warning jQuery Growl notification
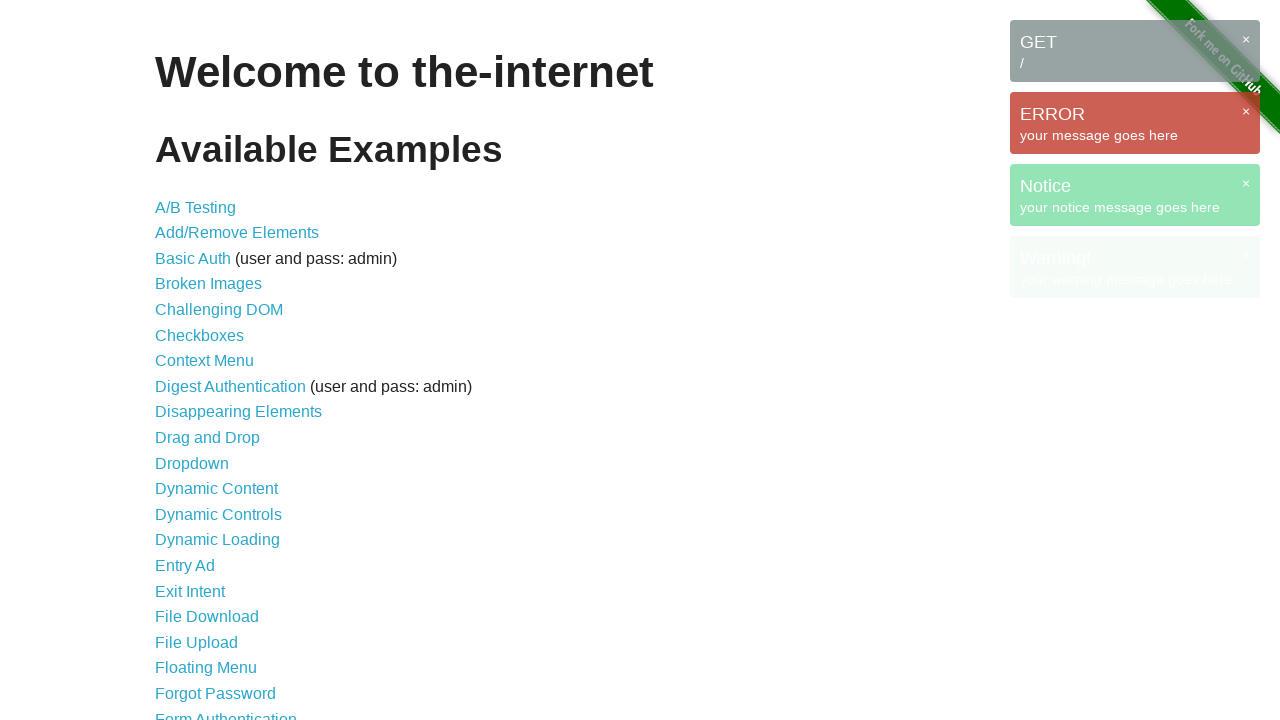

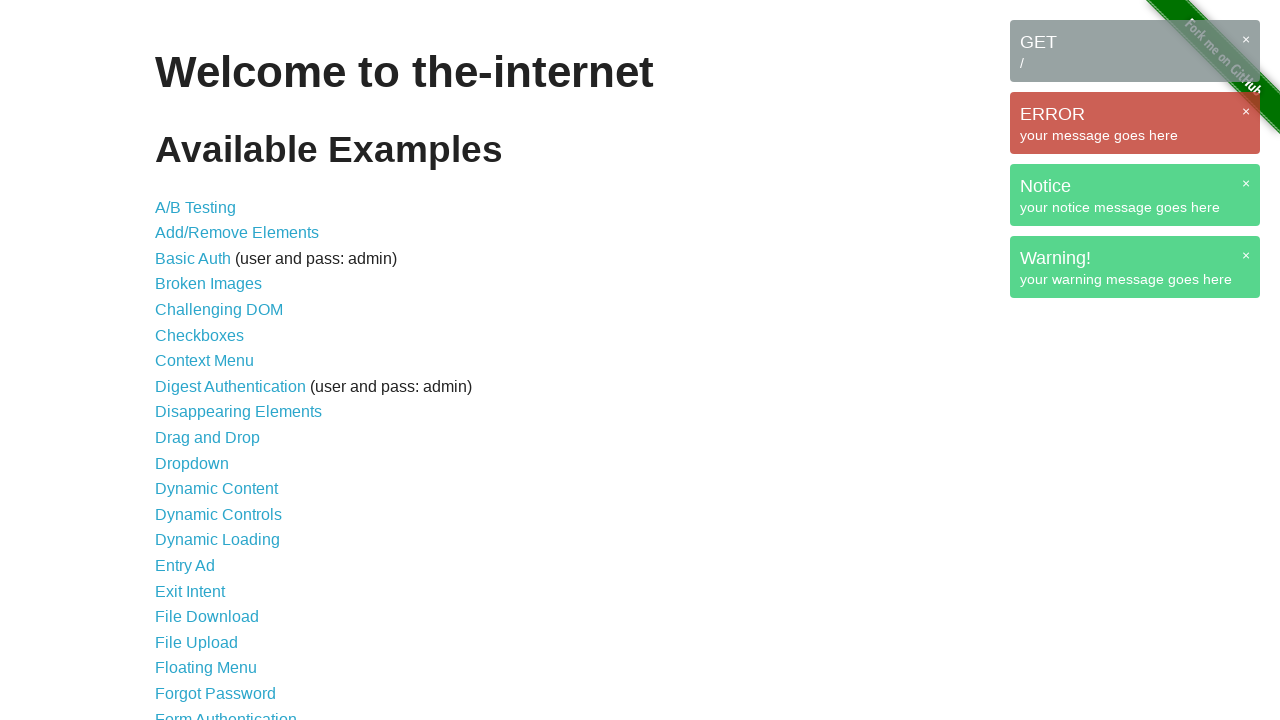